Tests the basic calculator's Divide operation by entering 20 and 5, selecting Divide, and verifying the result is 4

Starting URL: https://testsheepnz.github.io/BasicCalculator.html

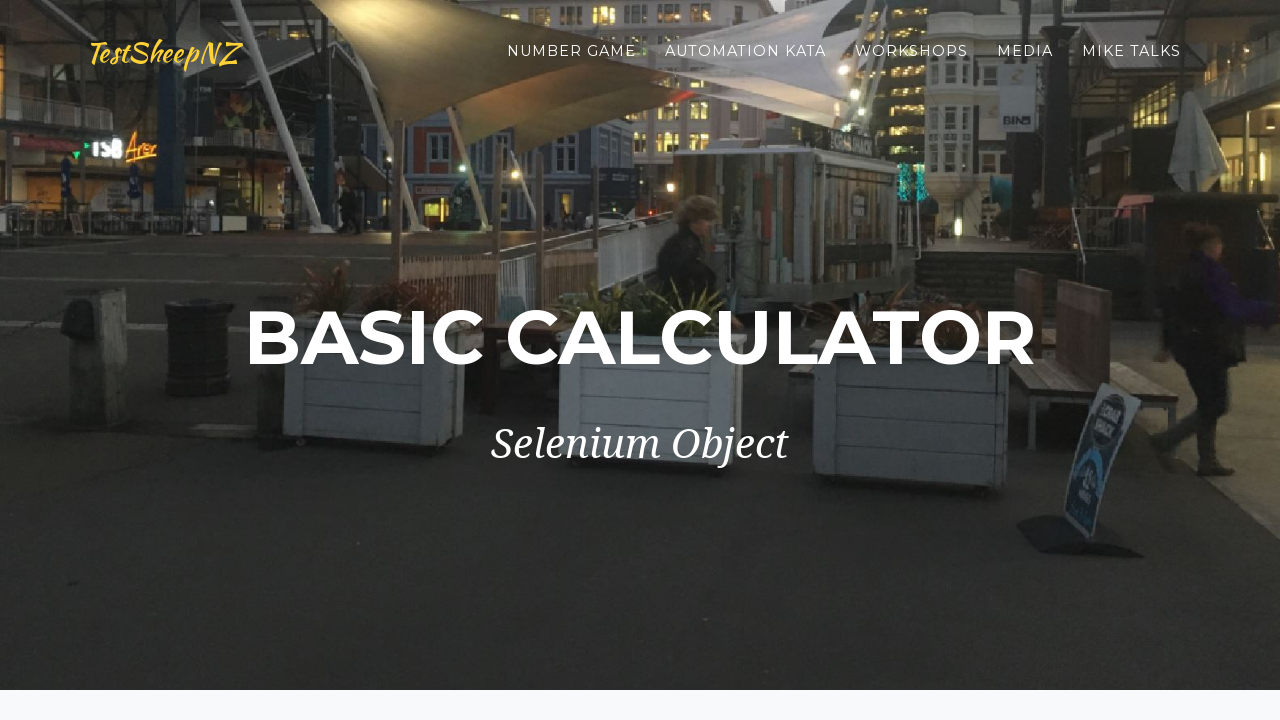

Filled first number field with '20' on #number1Field
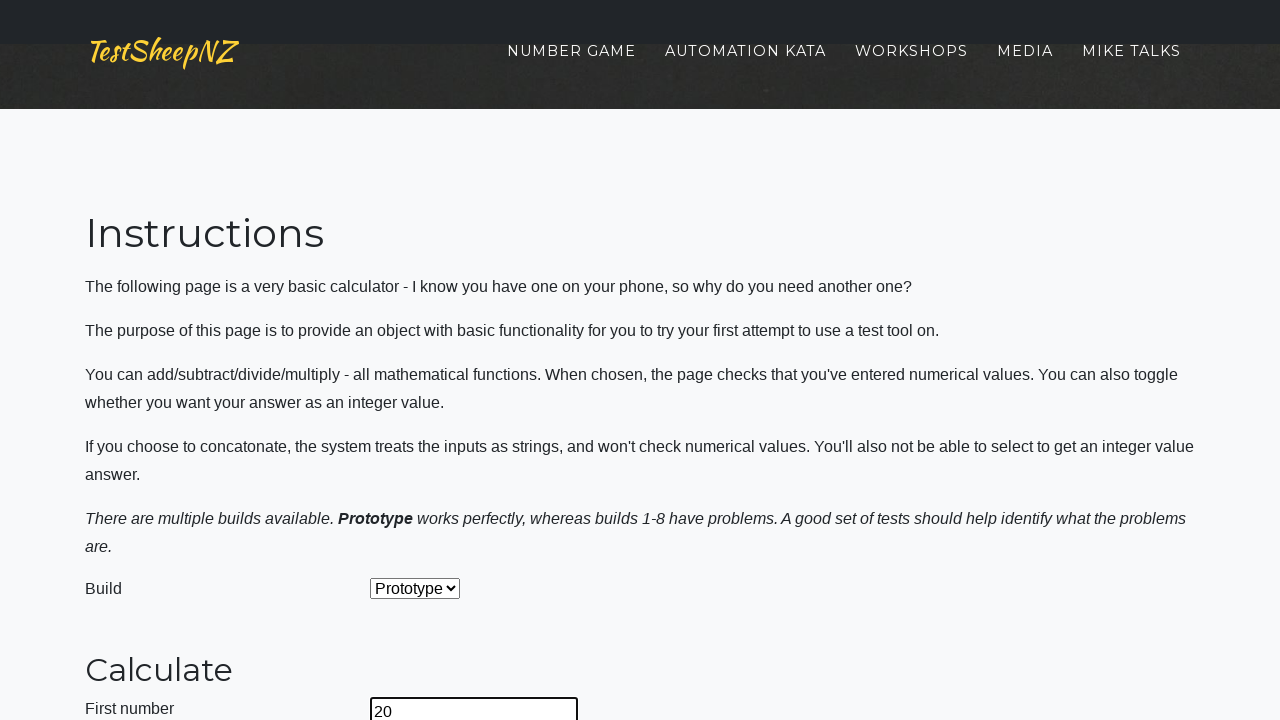

Filled second number field with '5' on #number2Field
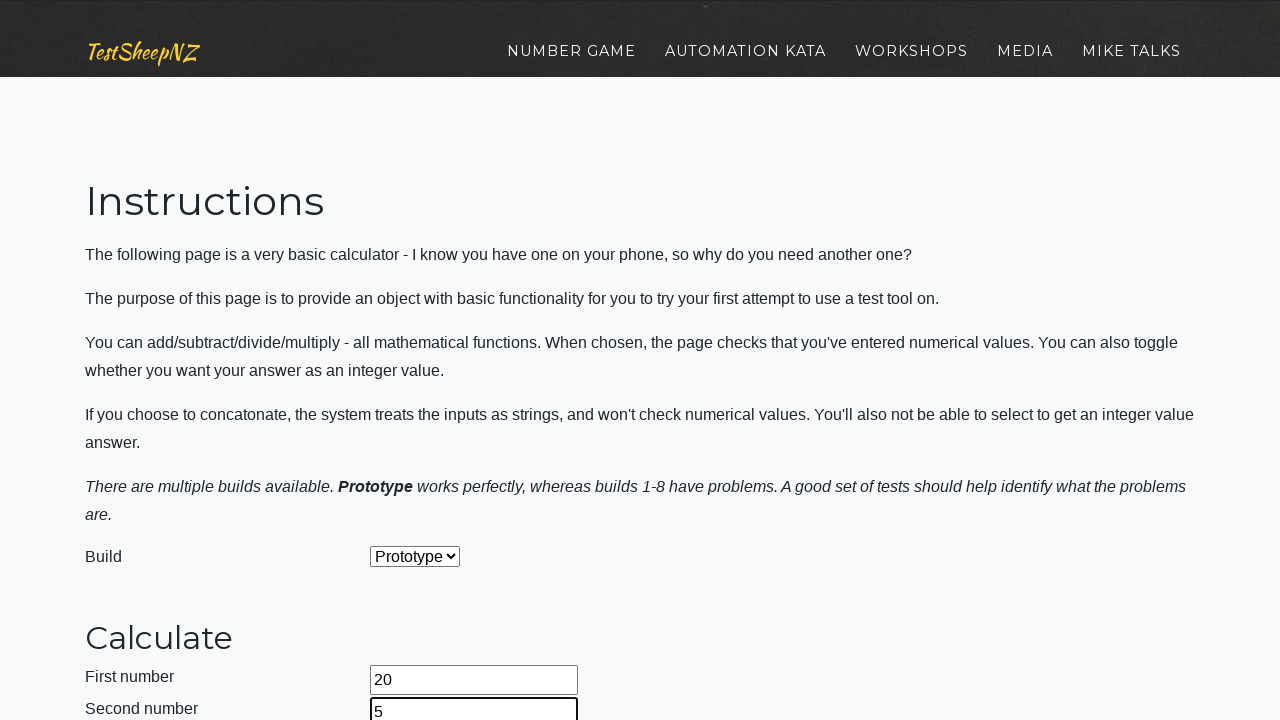

Selected 'Divide' operation from dropdown on #selectOperationDropdown
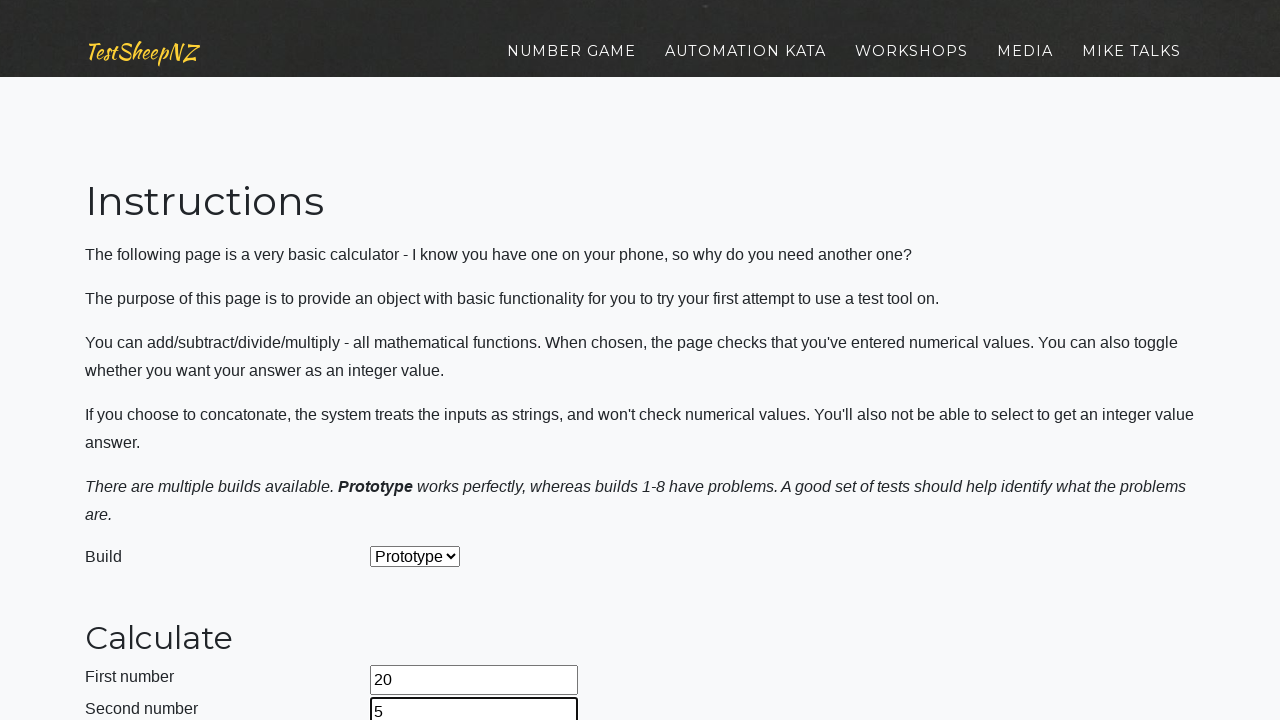

Clicked calculate button at (422, 361) on #calculateButton
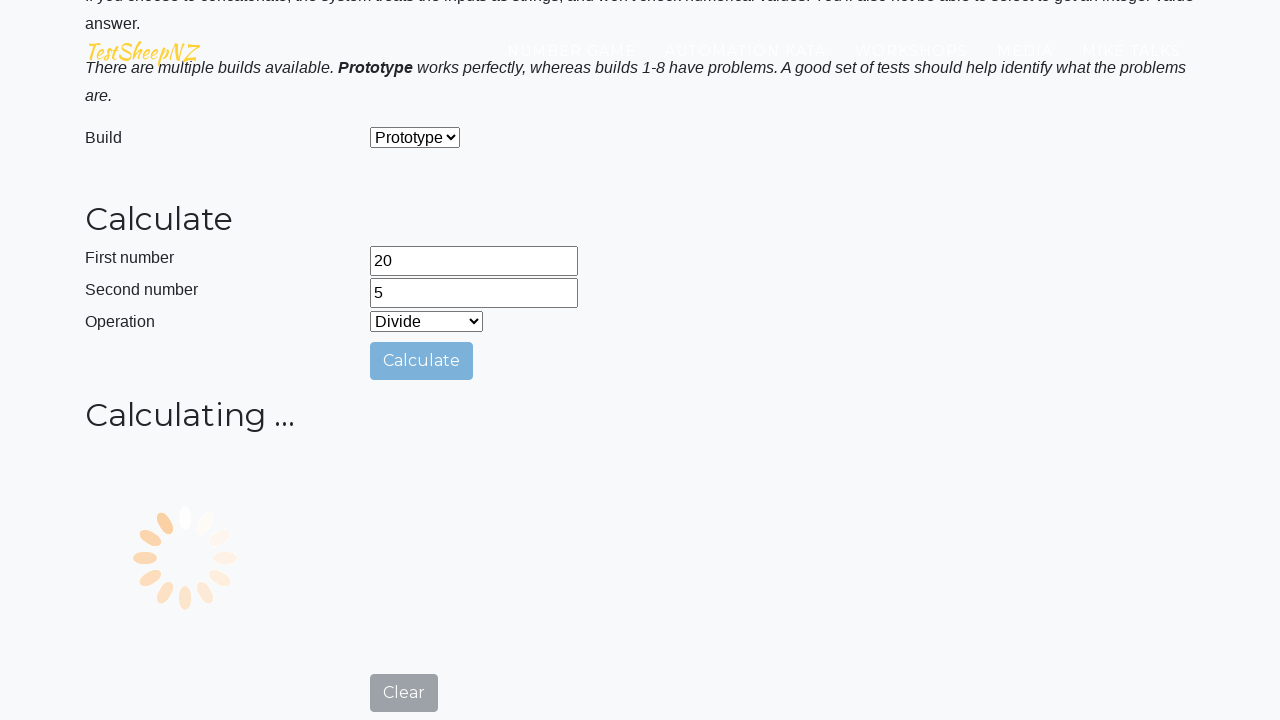

Answer field loaded
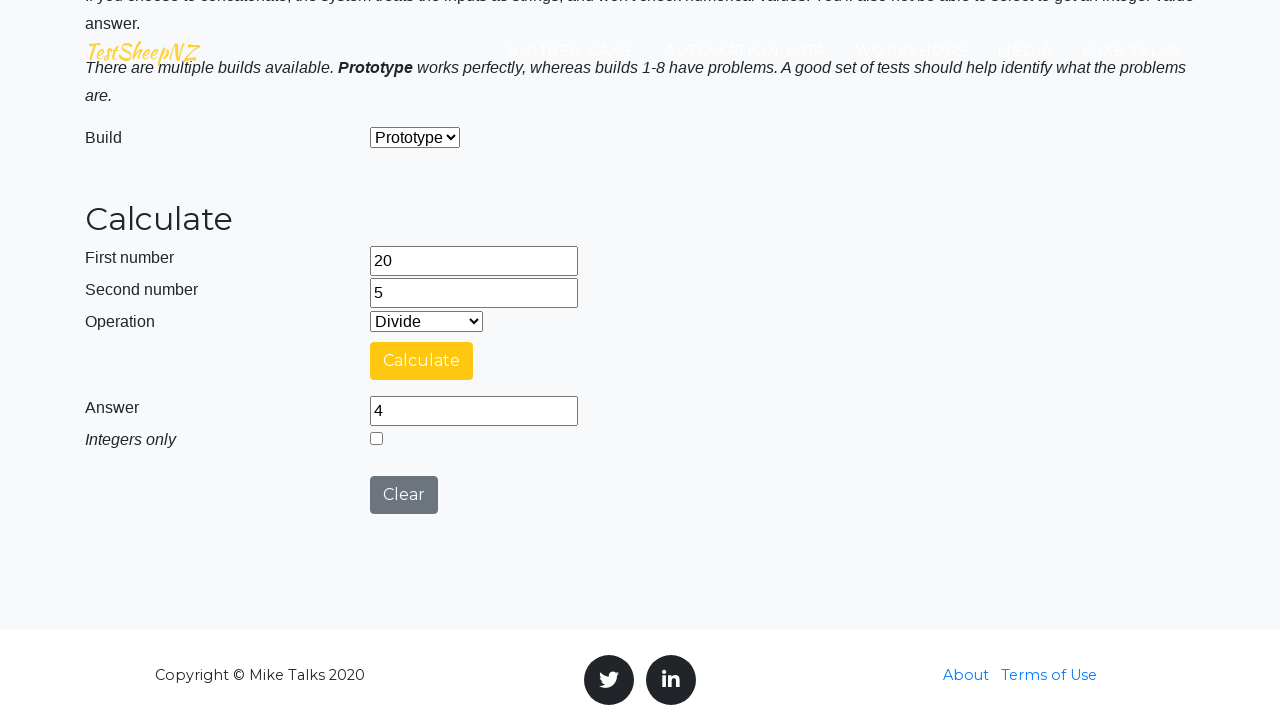

Retrieved result value: 4
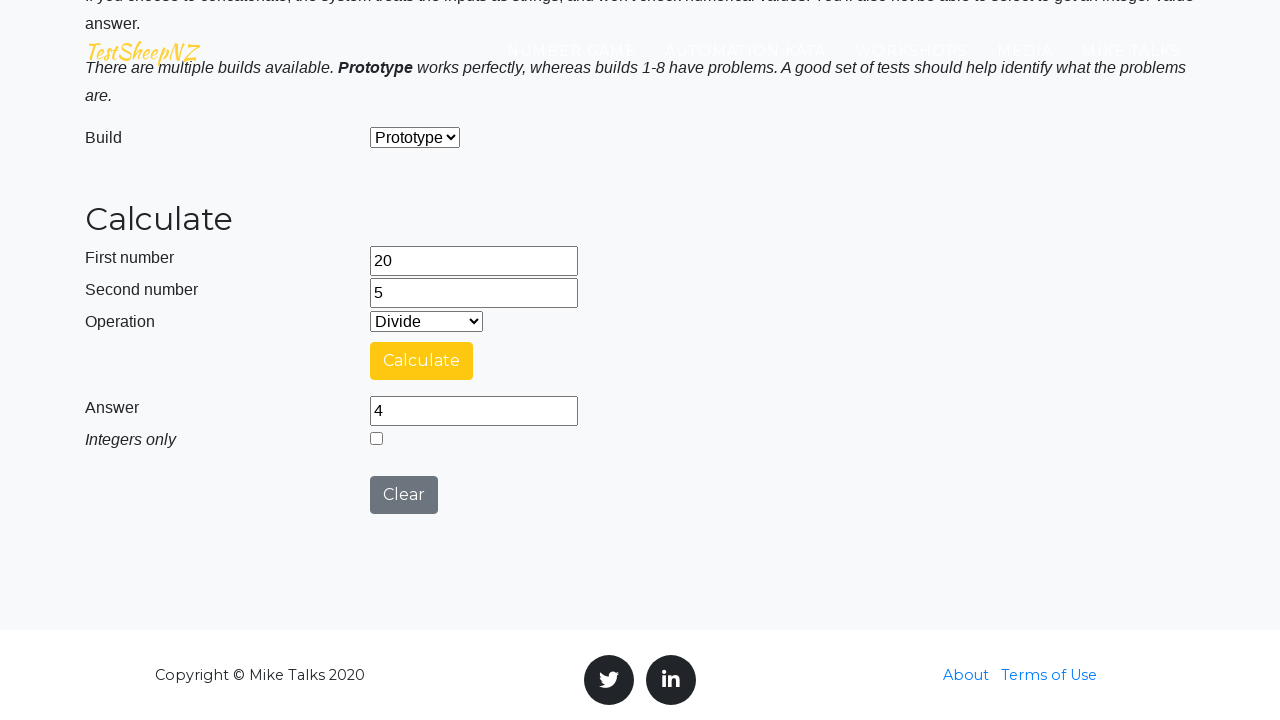

Verified division result is 4
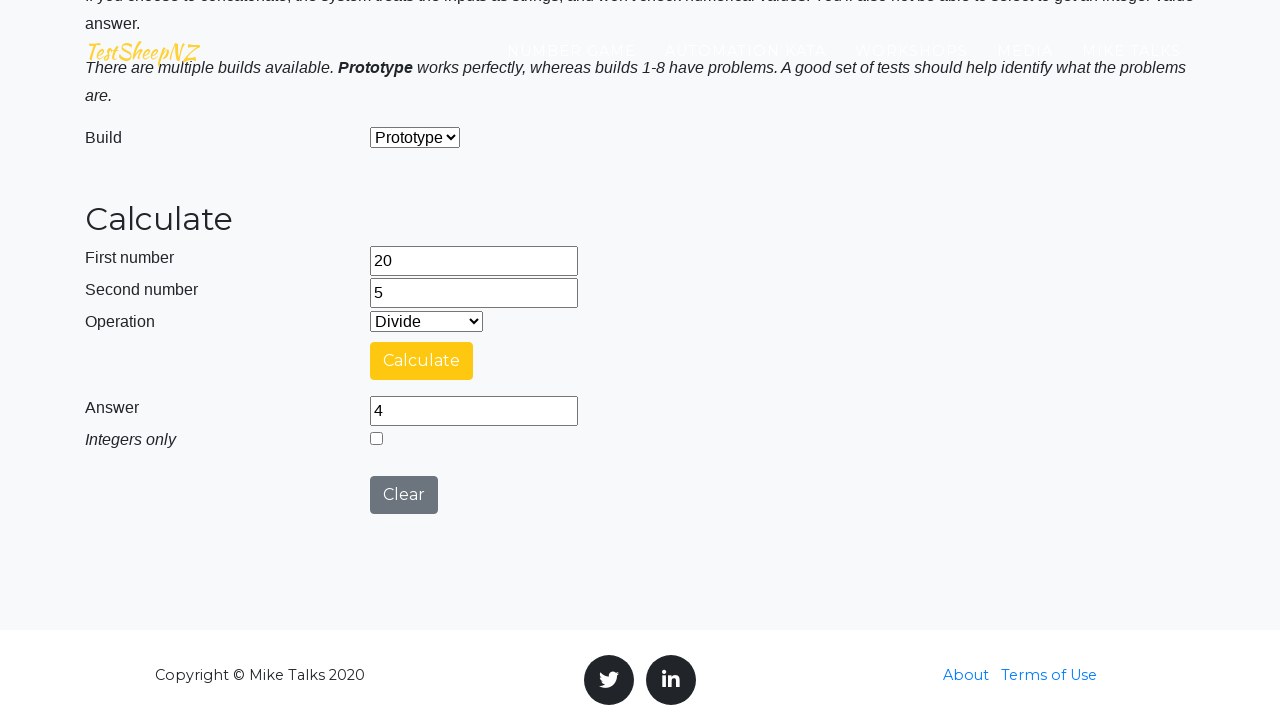

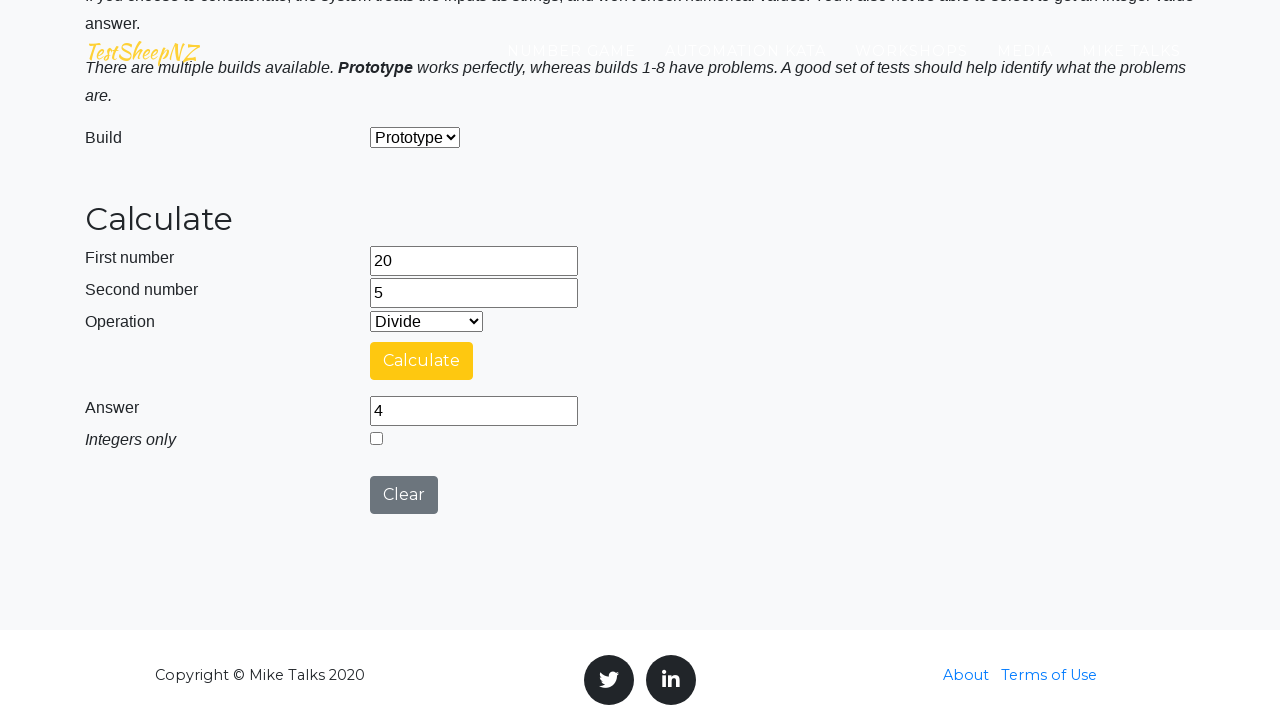